Tests drag and drop functionality by dragging element A to element B's position using JavaScript execution

Starting URL: http://the-internet.herokuapp.com/drag_and_drop

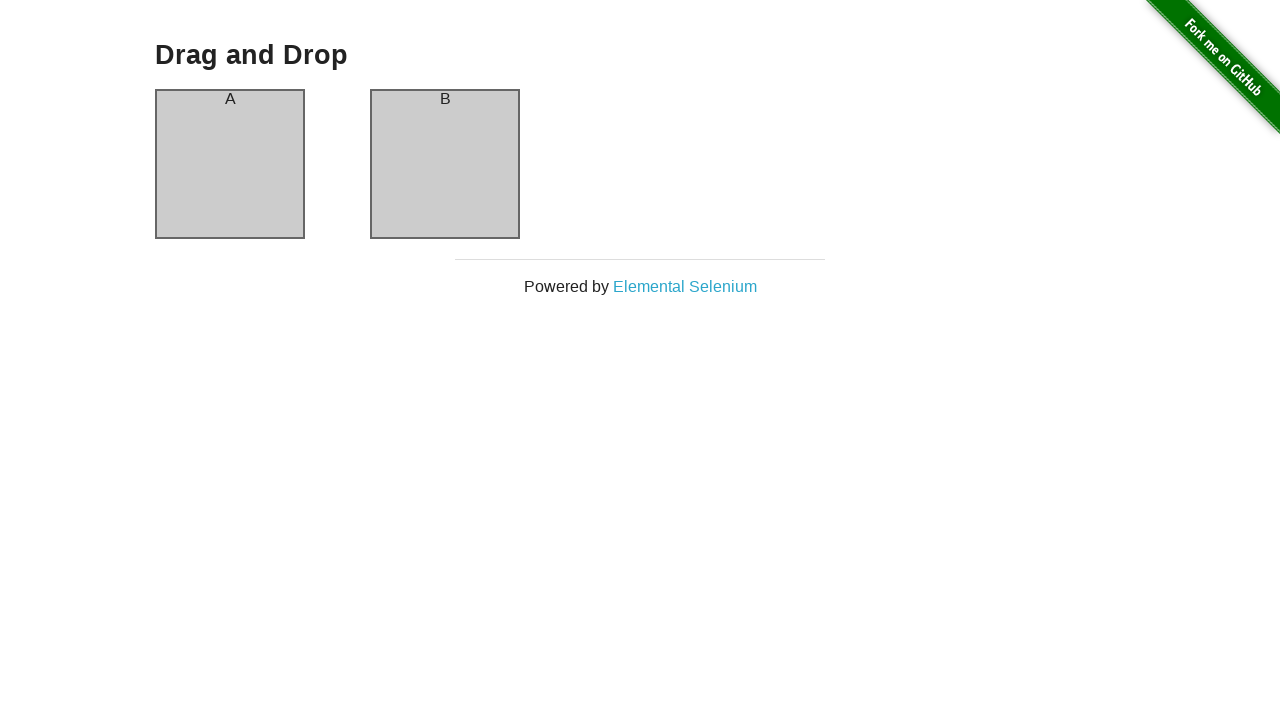

Located element A (column-a) for dragging
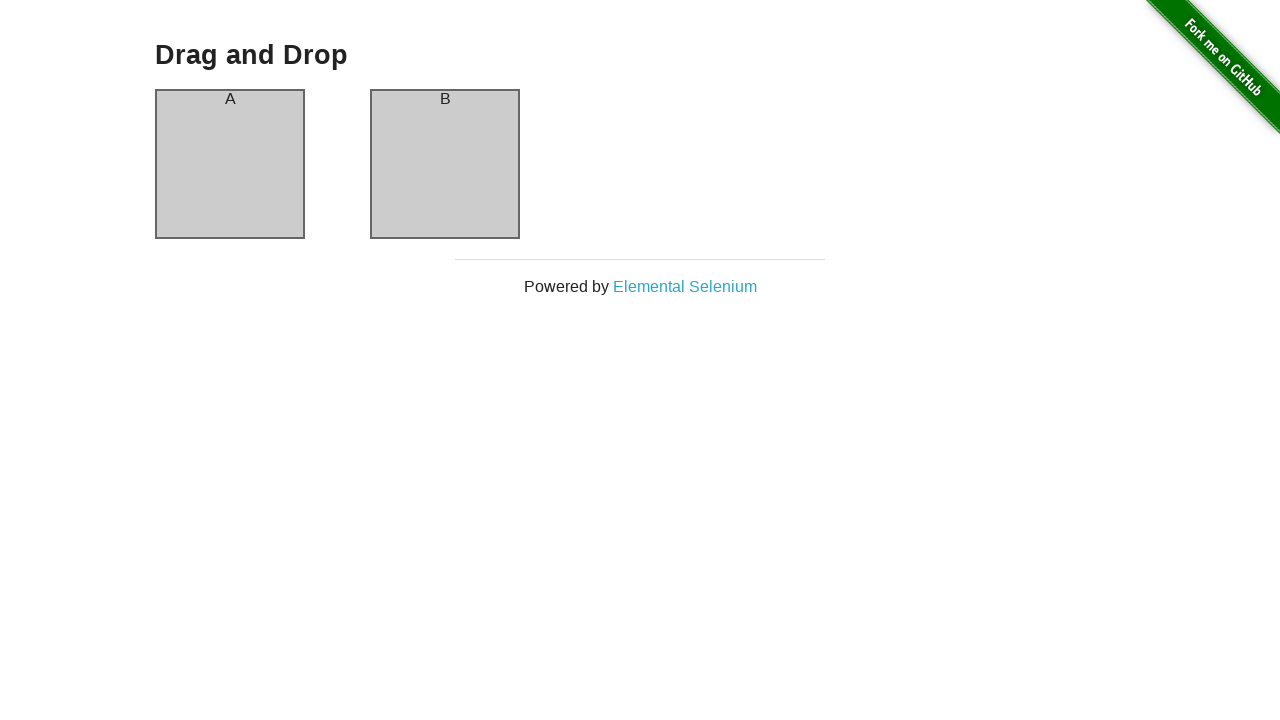

Located element B (column-b) as drop target
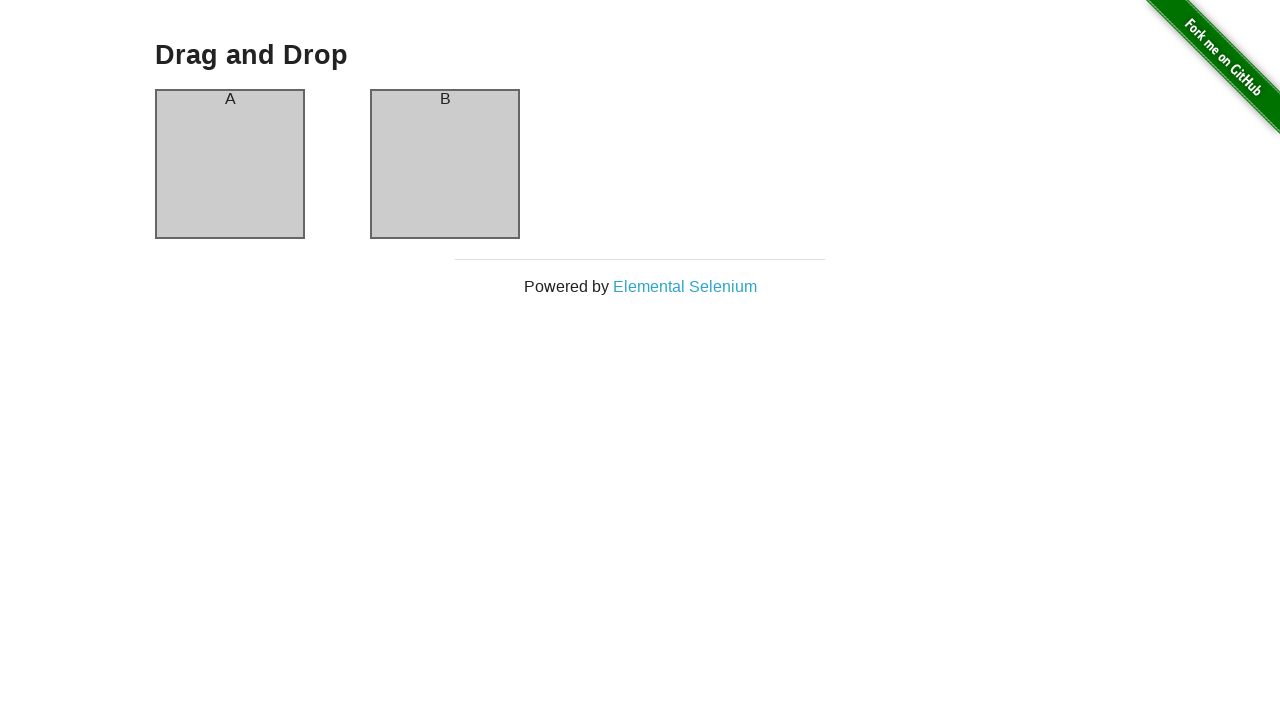

Executed JavaScript to drag element A to element B's position
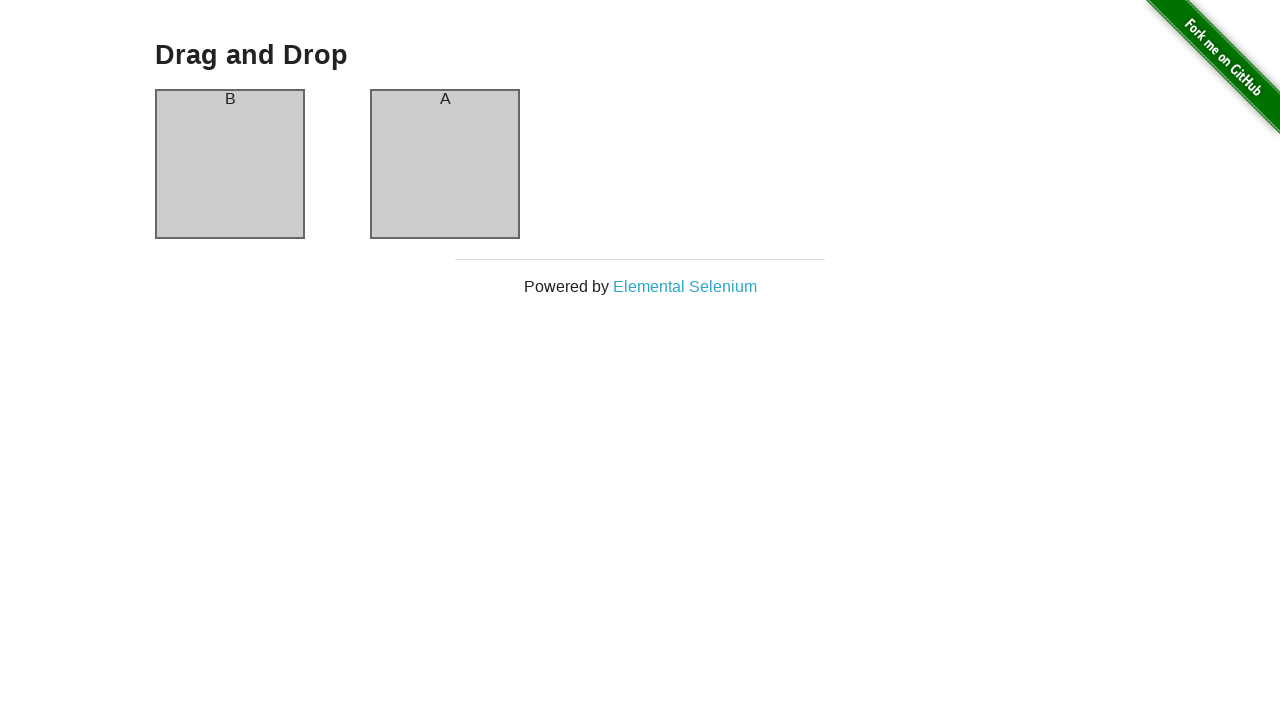

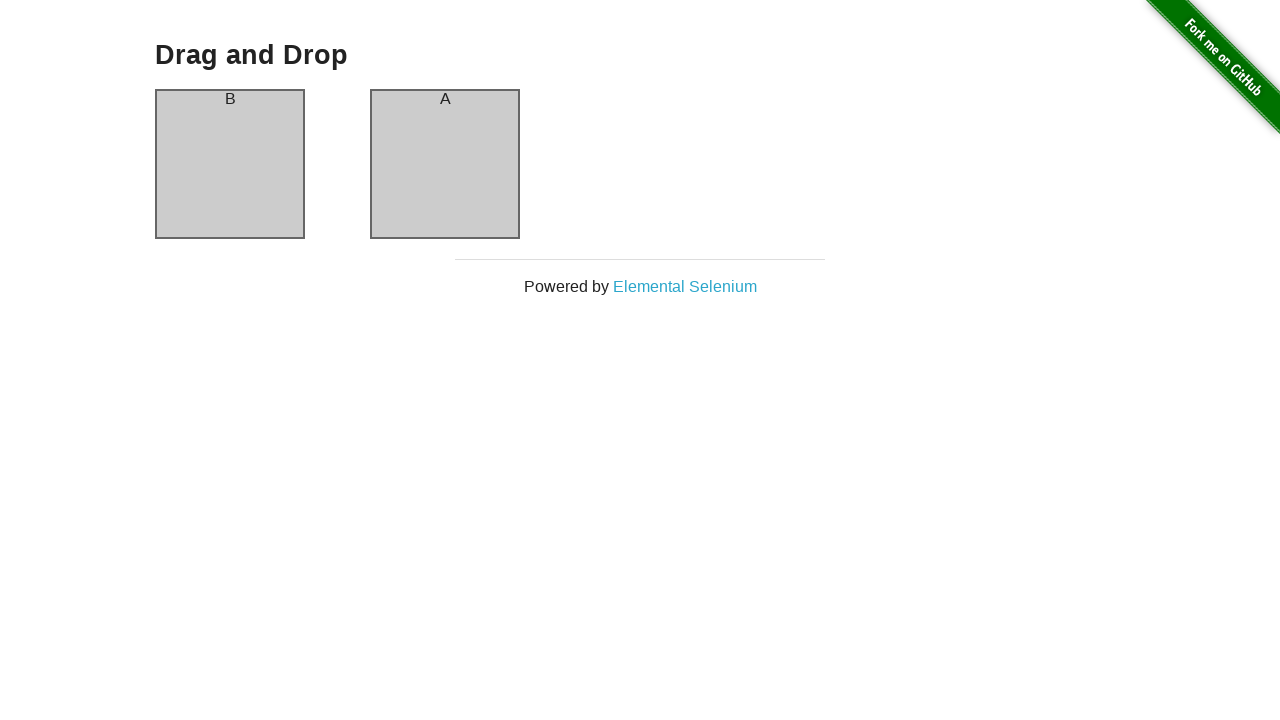